Tests state dropdown selection by selecting Illinois, then Virginia, then California, and verifying that California is the final selected option.

Starting URL: http://practice.cydeo.com/dropdown

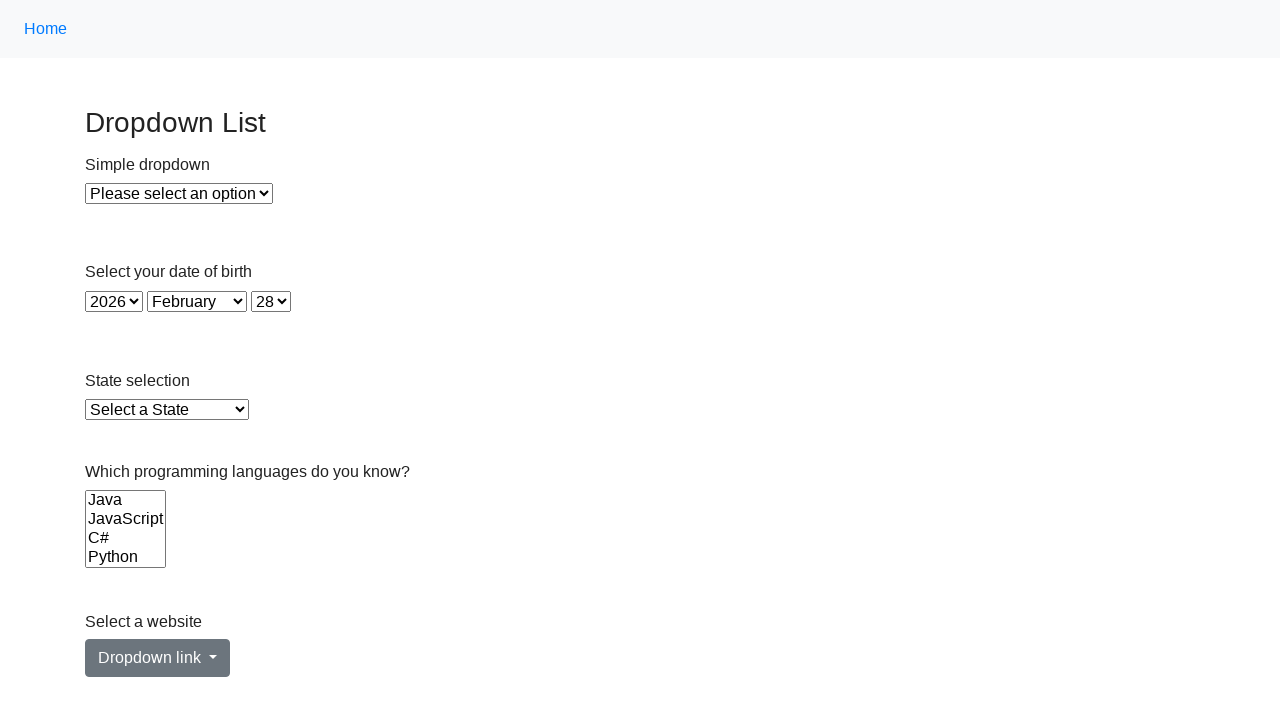

Selected Illinois from state dropdown by visible text on select#state
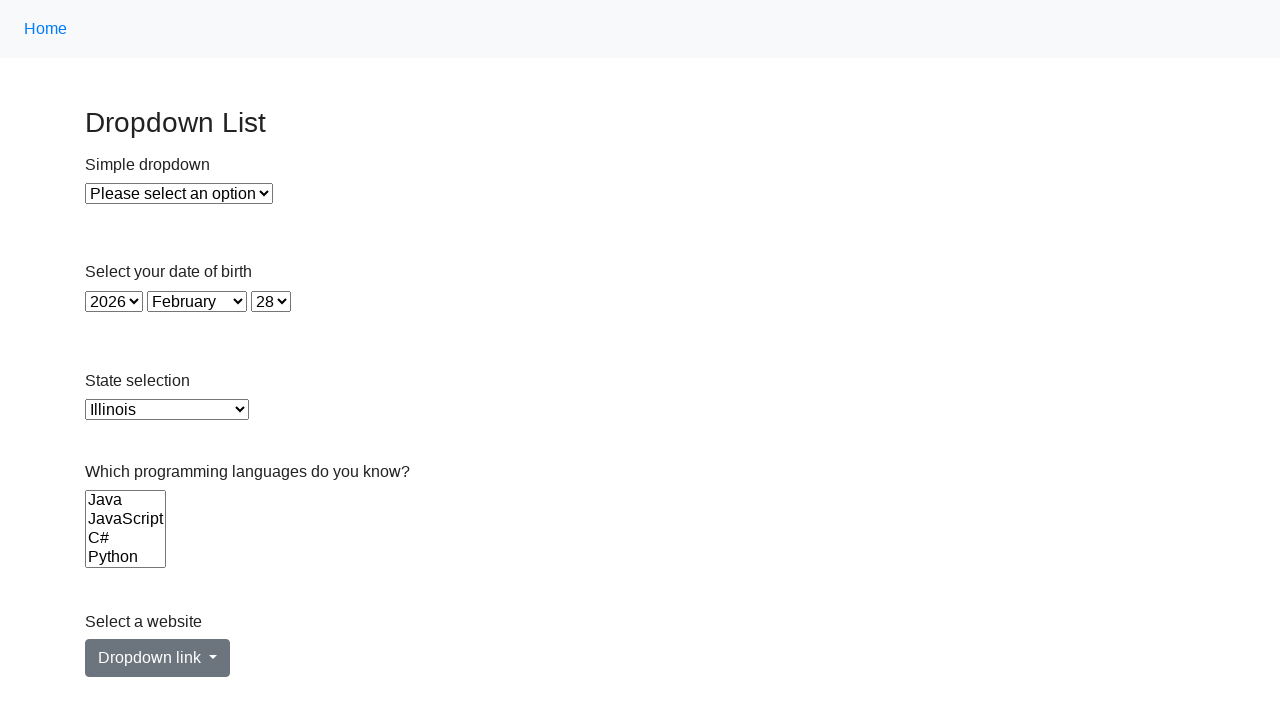

Selected Virginia from state dropdown by value on select#state
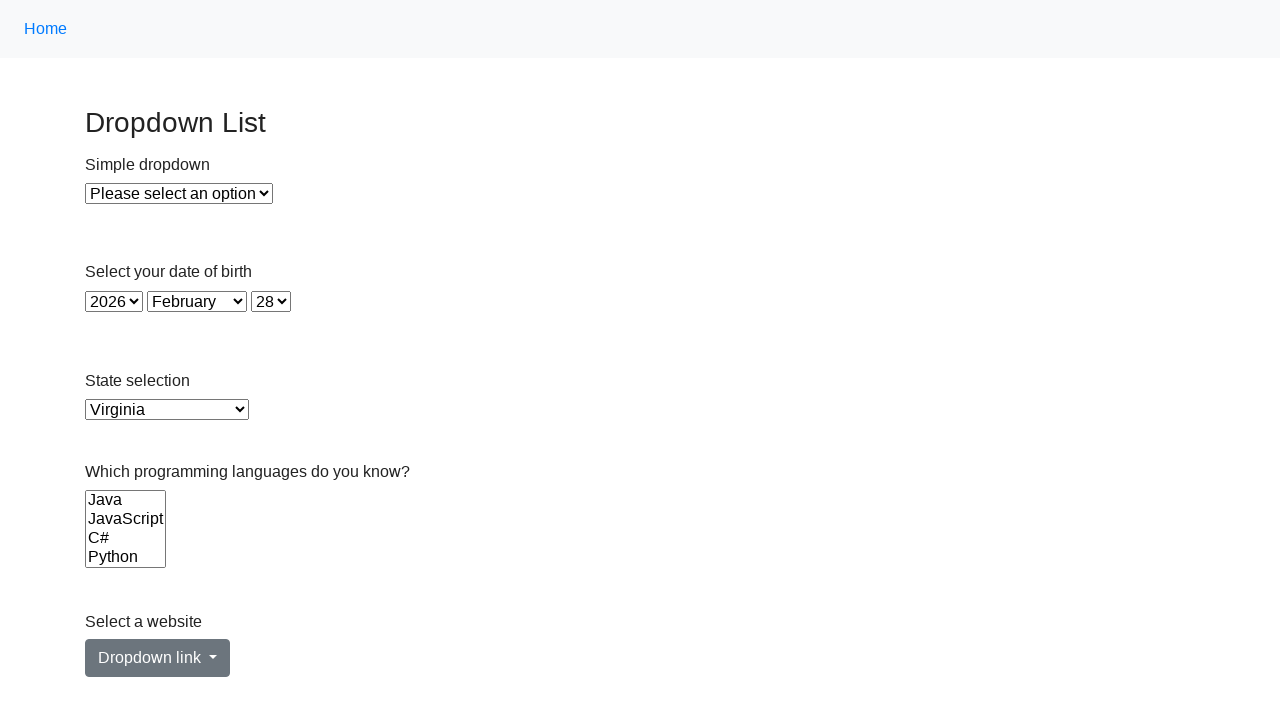

Selected California from state dropdown by index on select#state
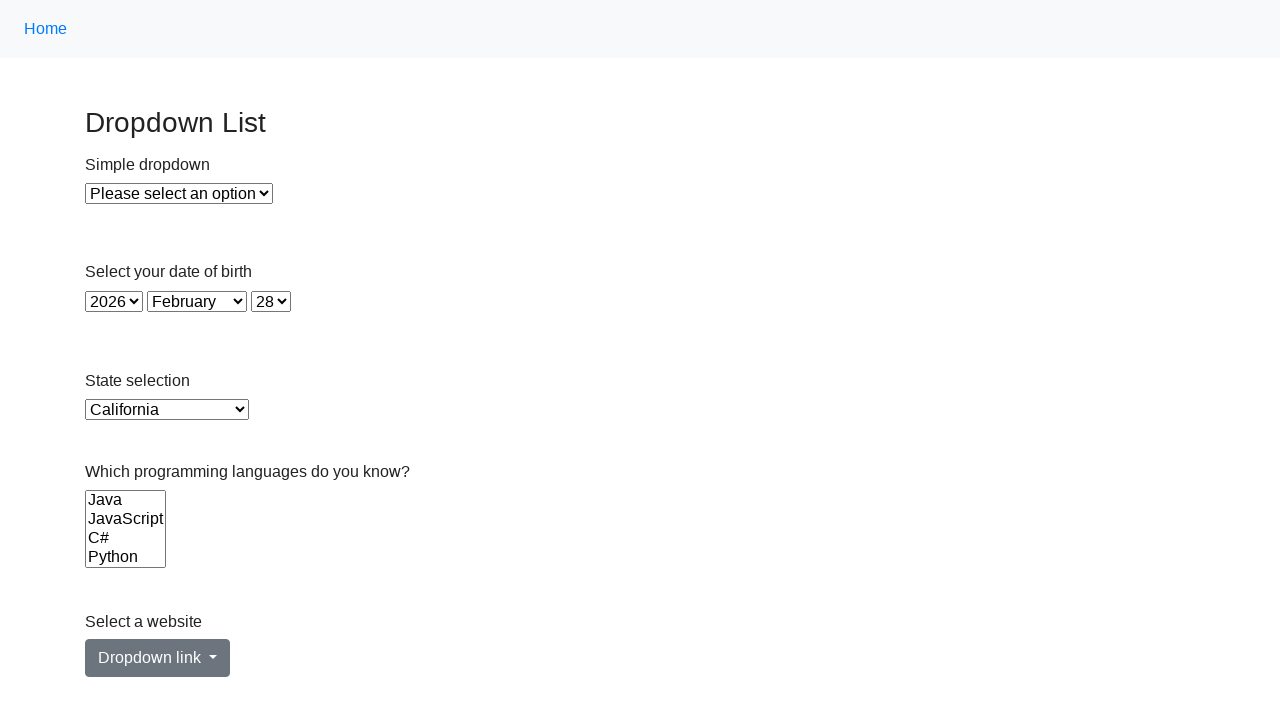

Located the selected option element
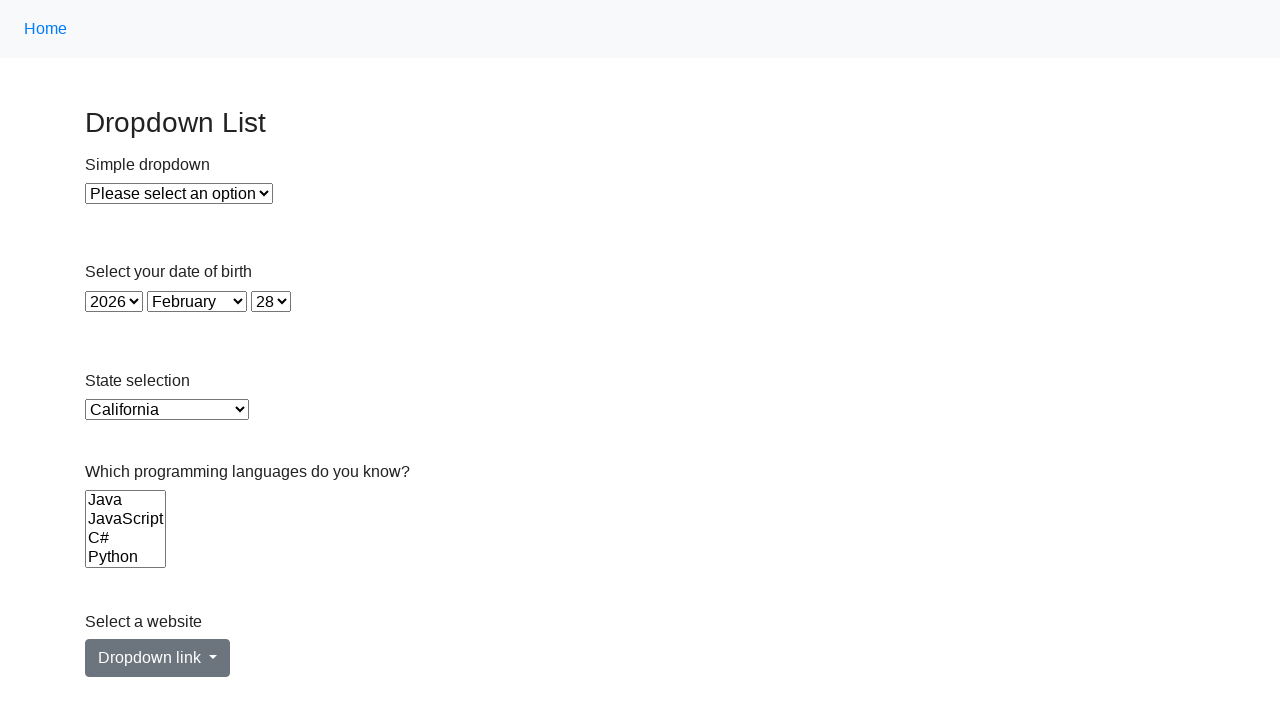

Verified California is the final selected option
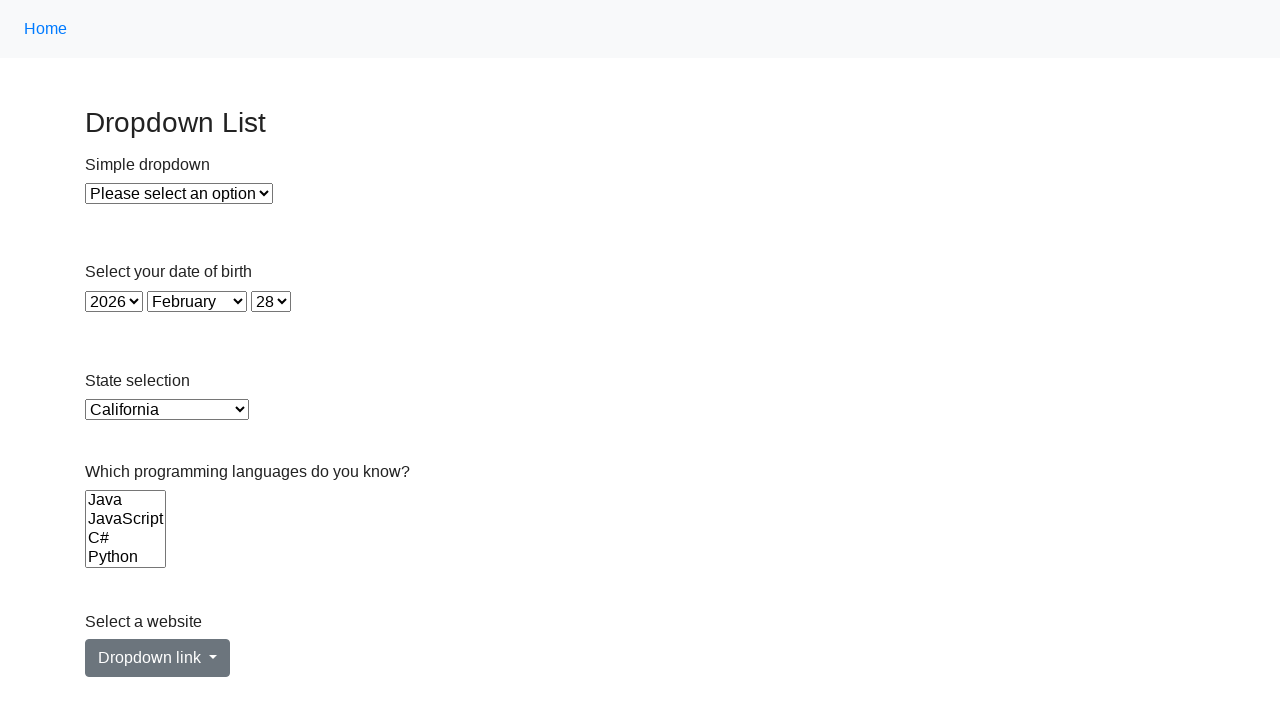

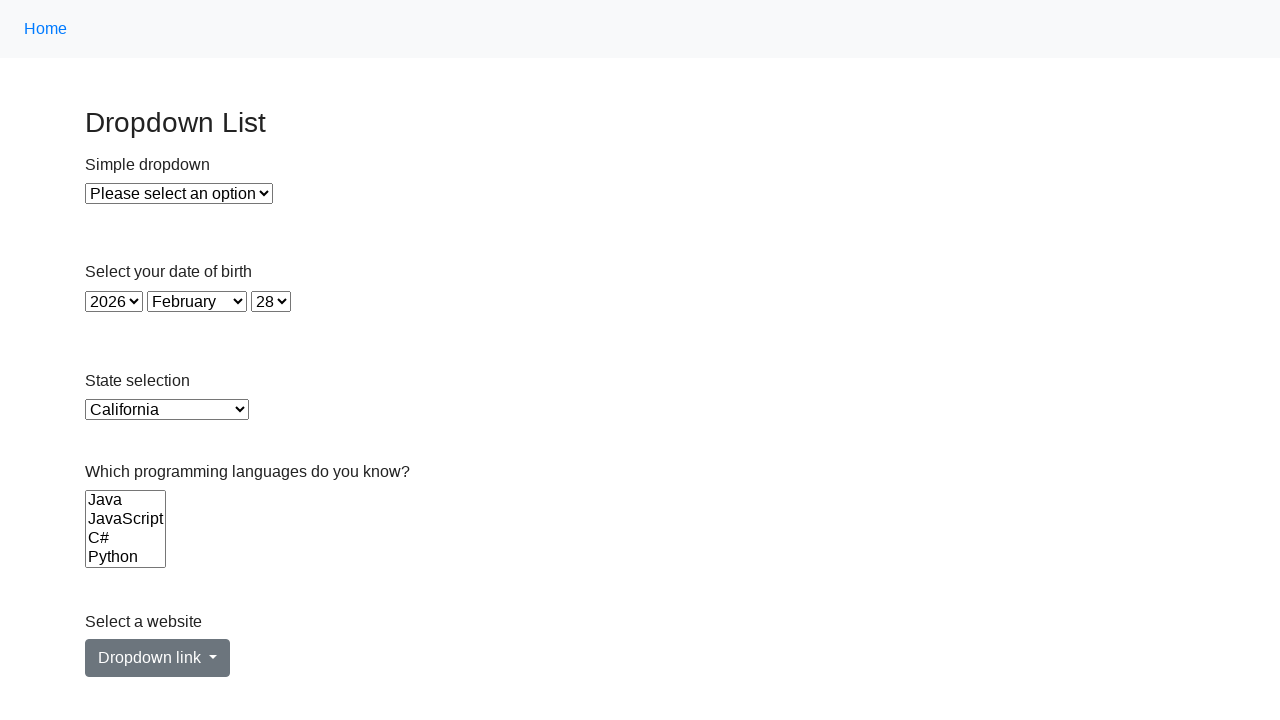